Tests various button interactions on a form page by clicking different button types including primary, success, info, warning, danger, link buttons and dropdown

Starting URL: https://formy-project.herokuapp.com/buttons

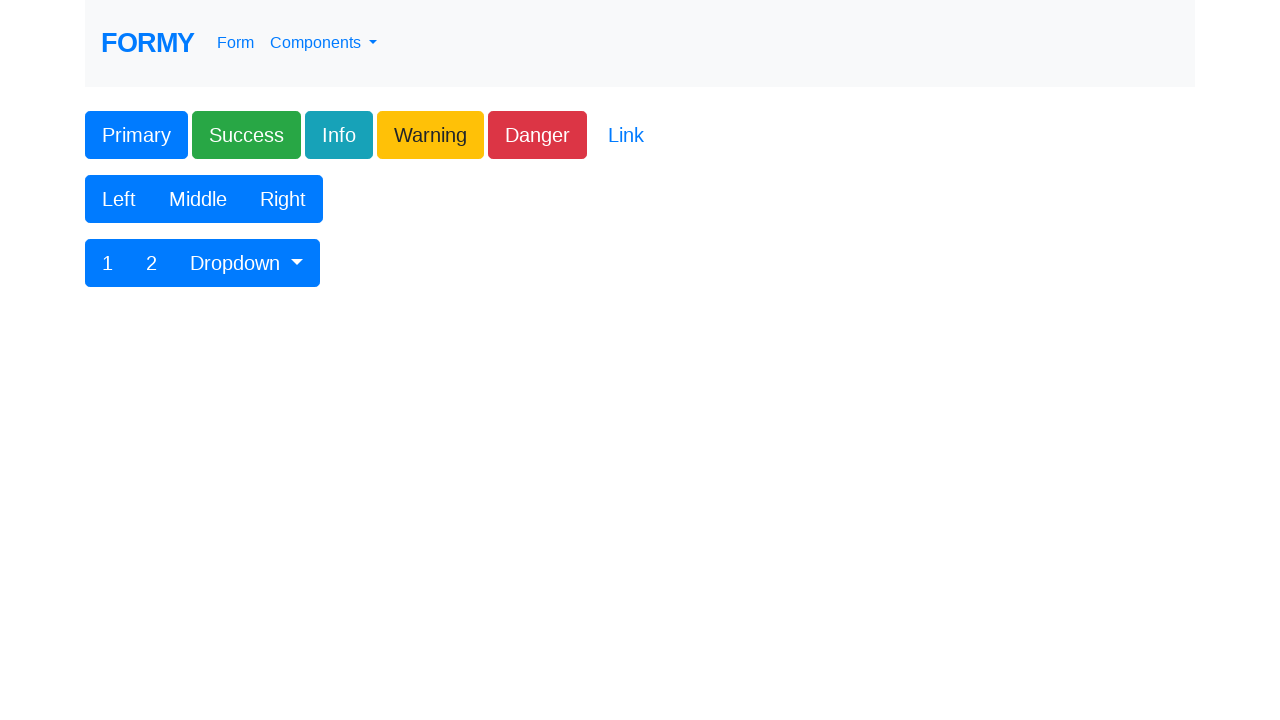

Clicked primary button at (136, 135) on xpath=//button[@class='btn btn-lg btn-primary']
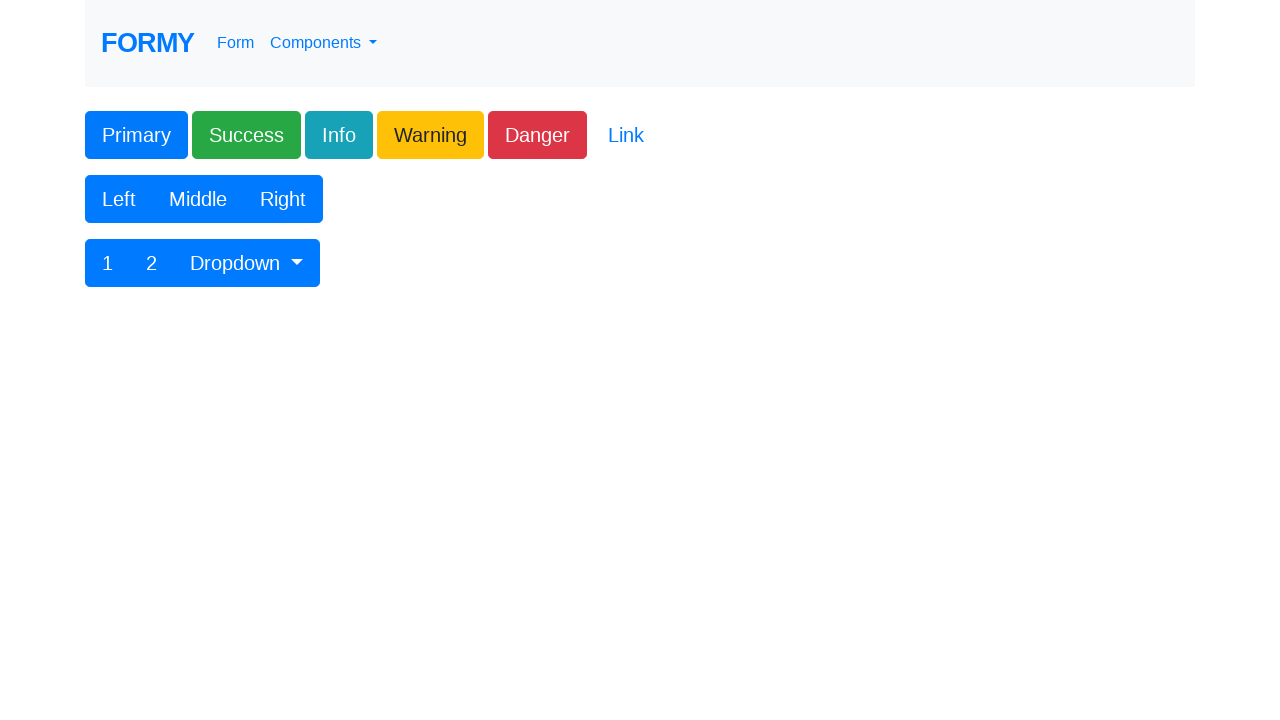

Clicked success button at (246, 135) on xpath=//button[@class='btn btn-lg btn-success']
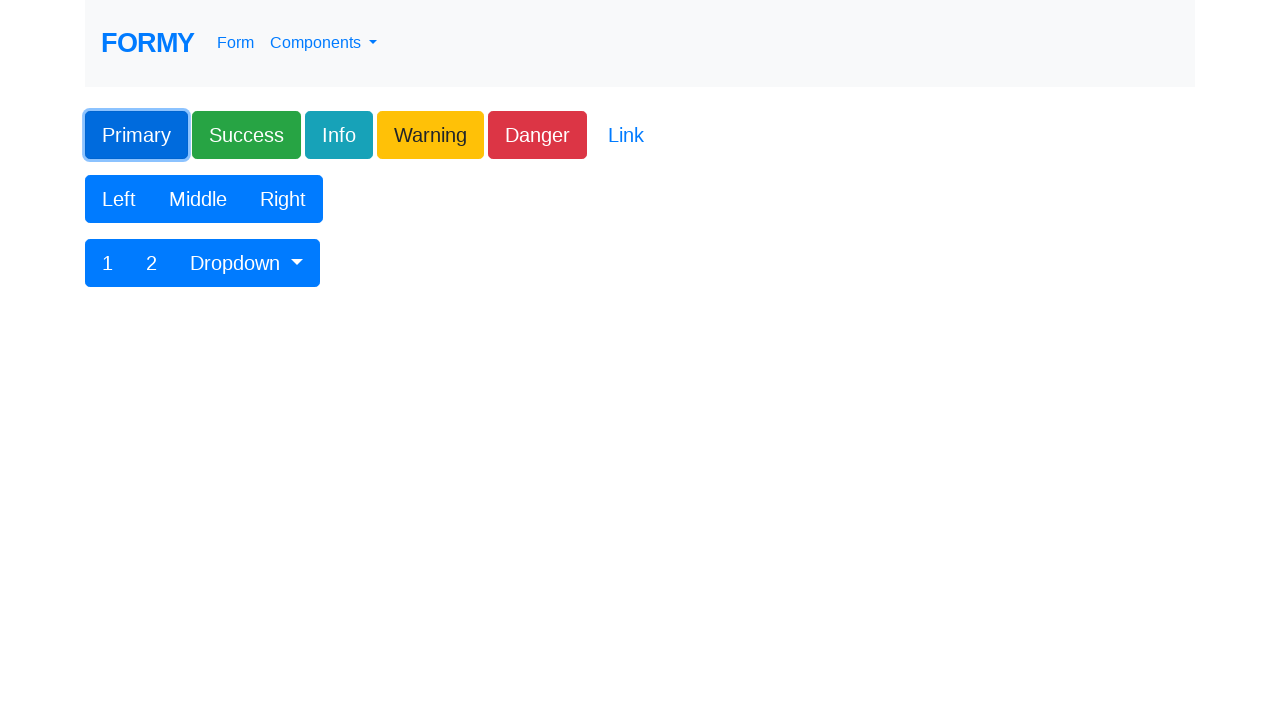

Clicked info button at (339, 135) on xpath=//button[@class='btn btn-lg btn-info']
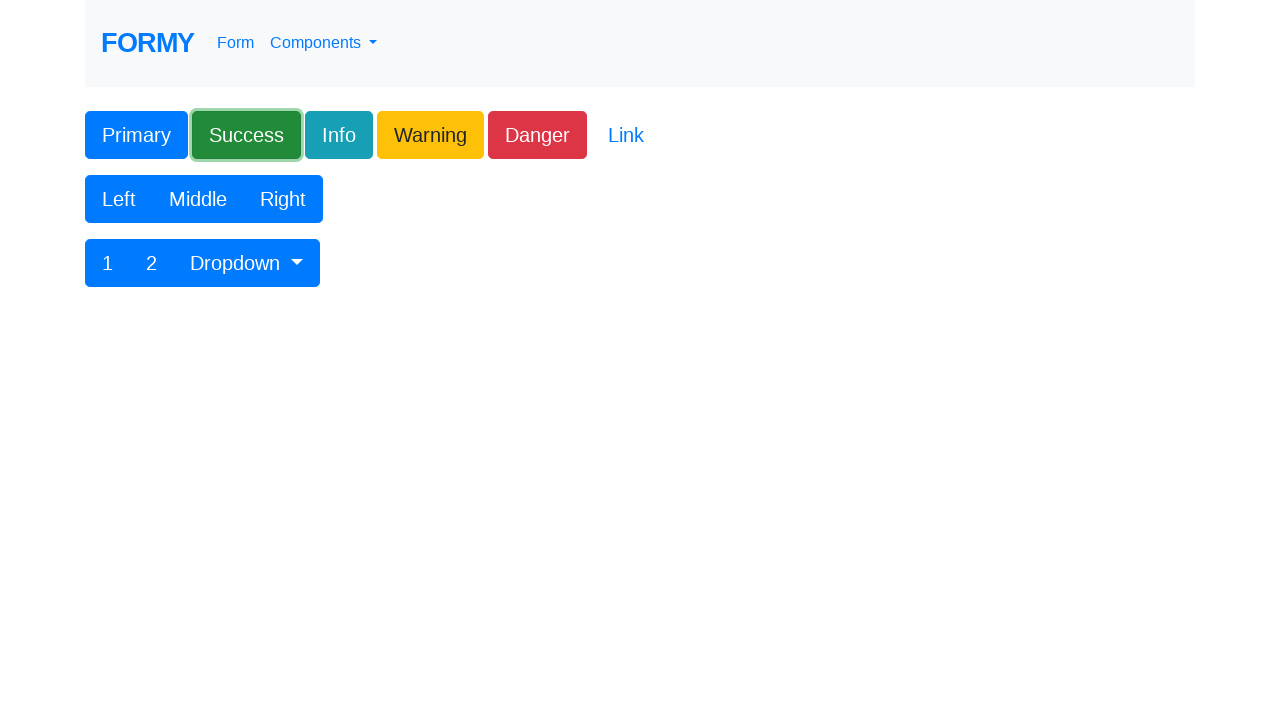

Clicked warning button at (430, 135) on xpath=//button[@class='btn btn-lg btn-warning']
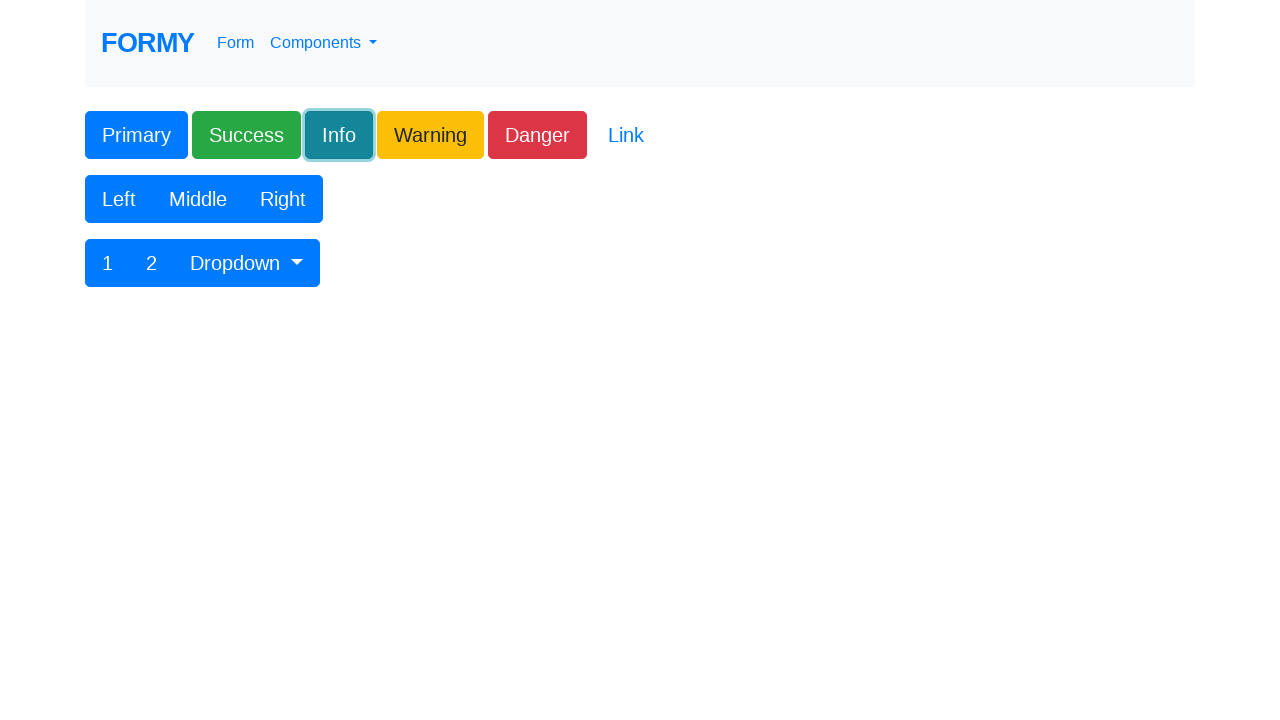

Clicked danger button at (538, 135) on xpath=//button[@class='btn btn-lg btn-danger']
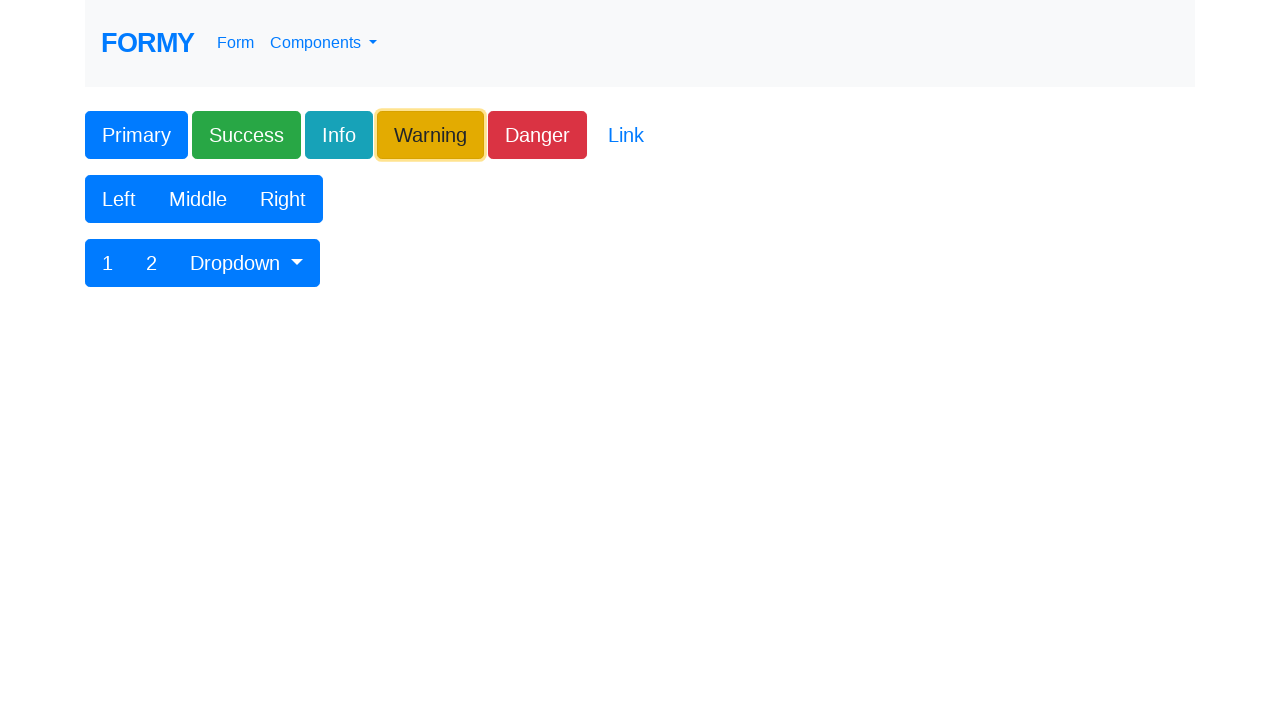

Clicked link button at (626, 135) on xpath=//button[@class='btn btn-lg btn-link']
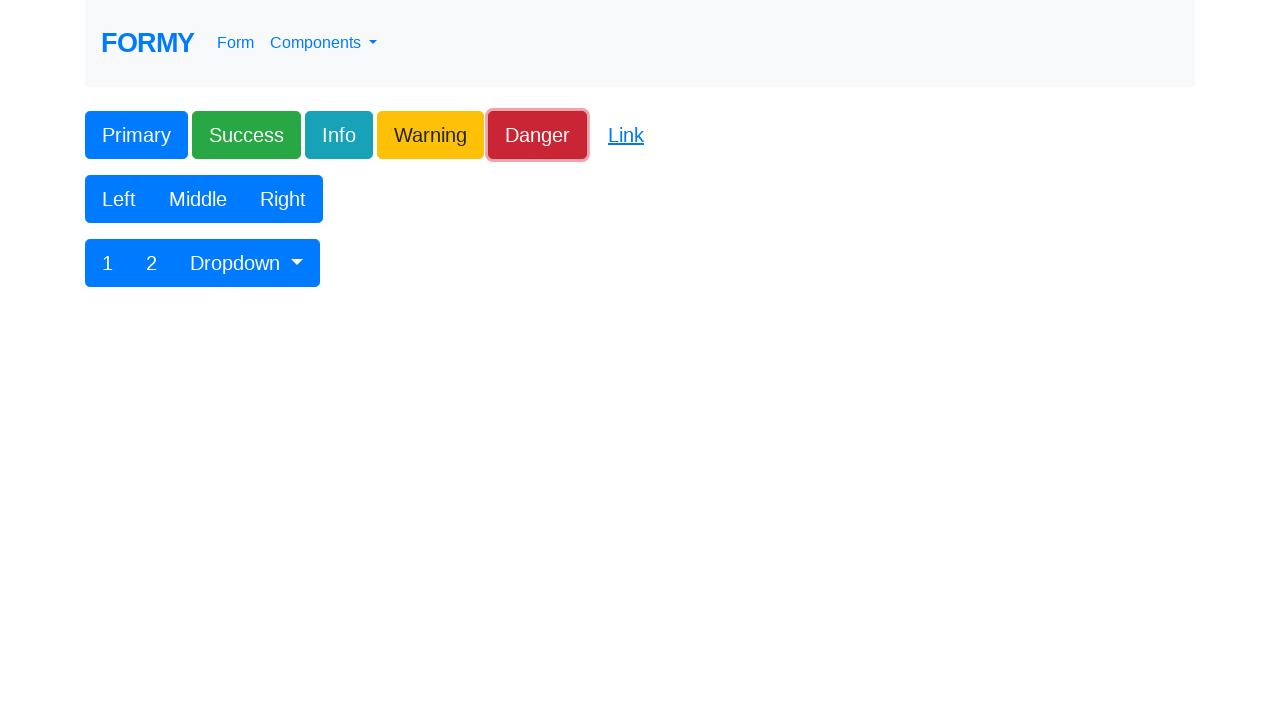

Clicked left button in button group at (119, 199) on body > div > form > div:nth-child(2) > div > div > div > button:nth-child(1)
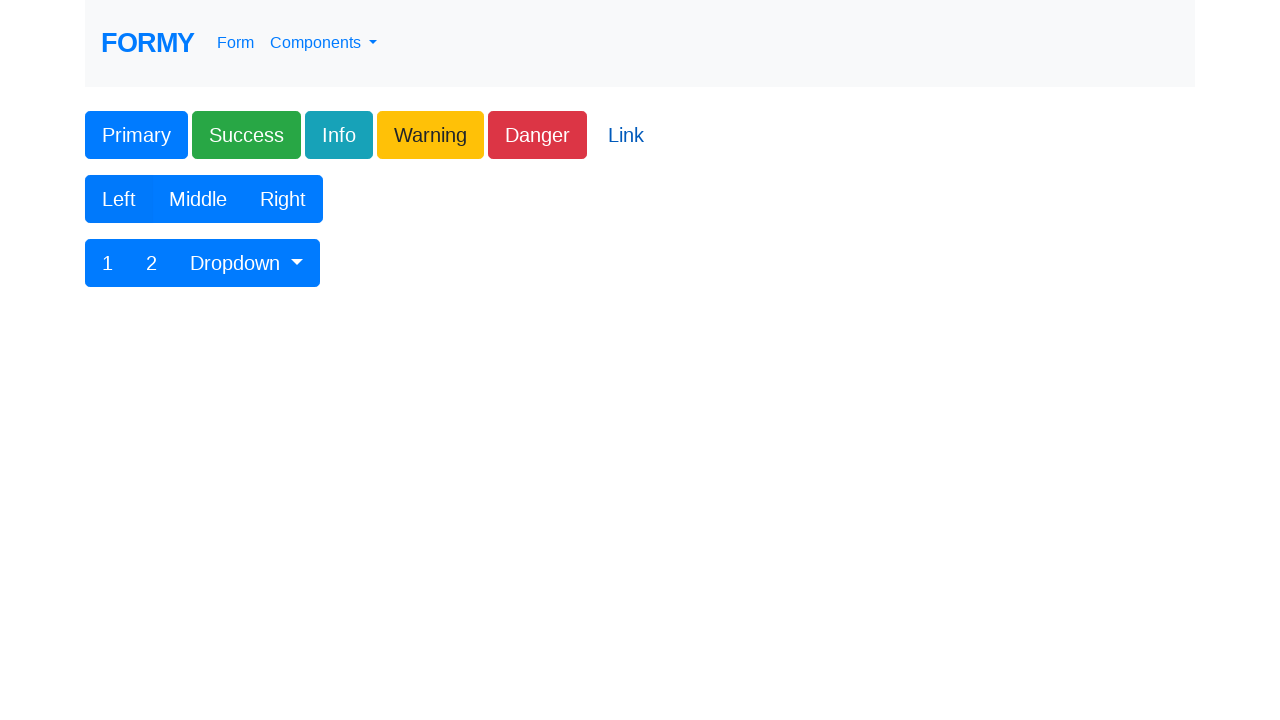

Clicked middle button in button group at (198, 199) on body > div > form > div:nth-child(2) > div > div > div > button:nth-child(2)
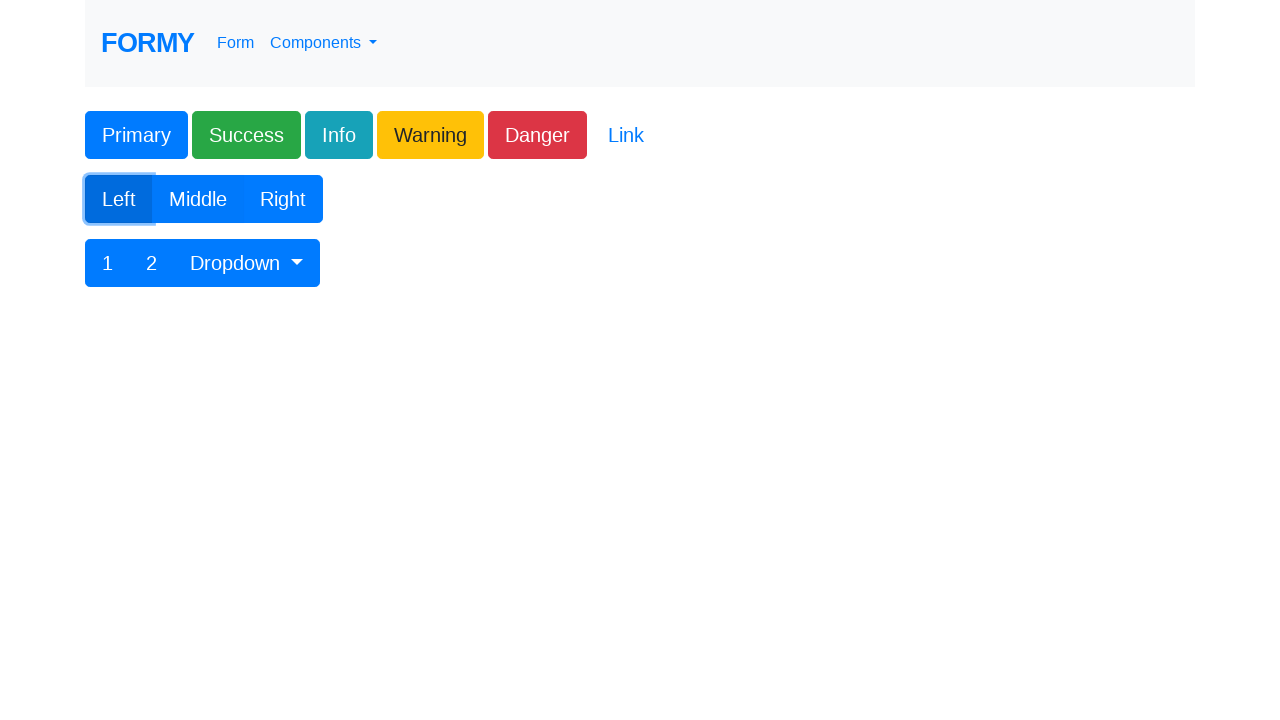

Clicked right button in button group at (283, 199) on body > div > form > div:nth-child(2) > div > div > div > button:nth-child(3)
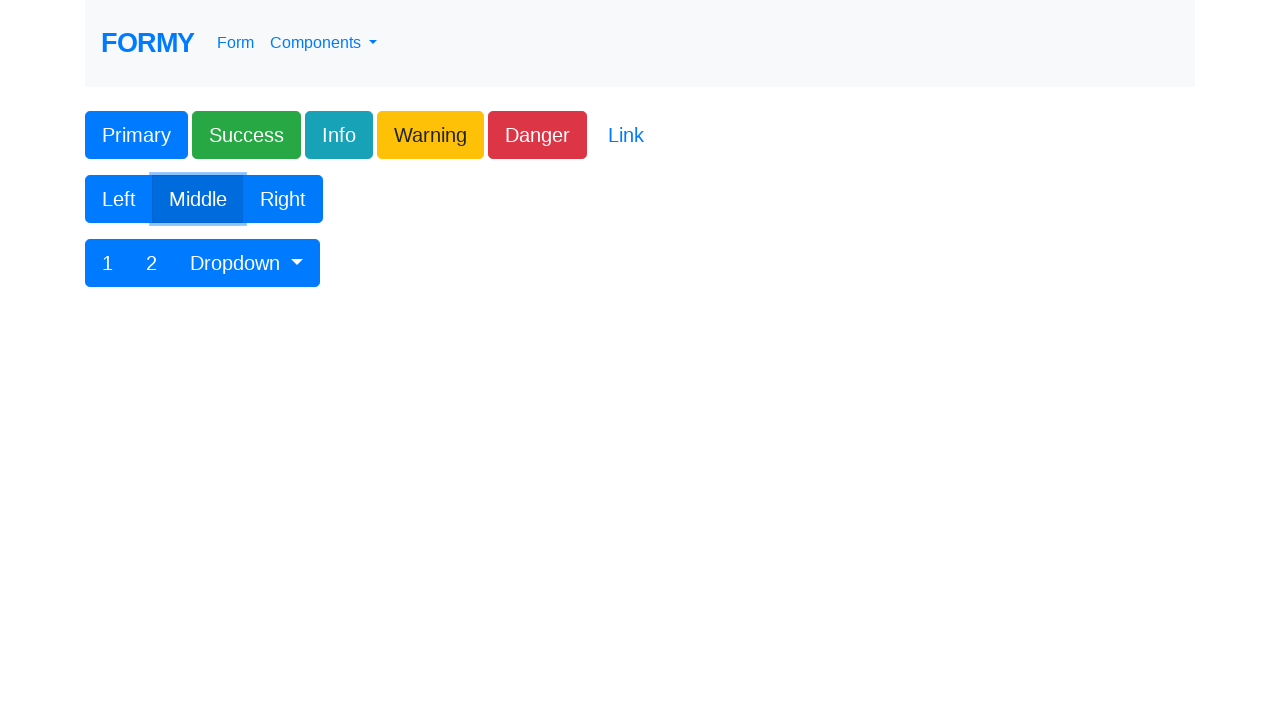

Clicked button 1 in button group at (108, 263) on body > div > form > div:nth-child(3) > div > div > div > button:nth-child(1)
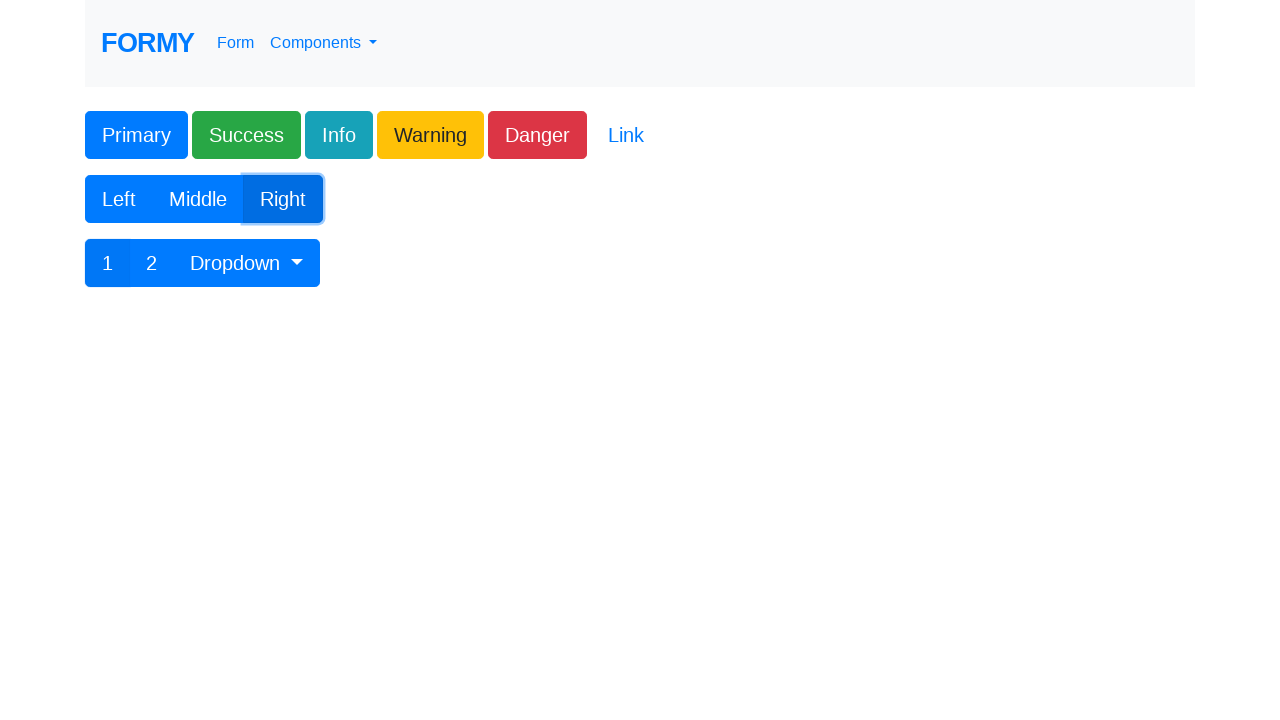

Clicked button 2 in button group at (152, 263) on body > div > form > div:nth-child(3) > div > div > div > button:nth-child(2)
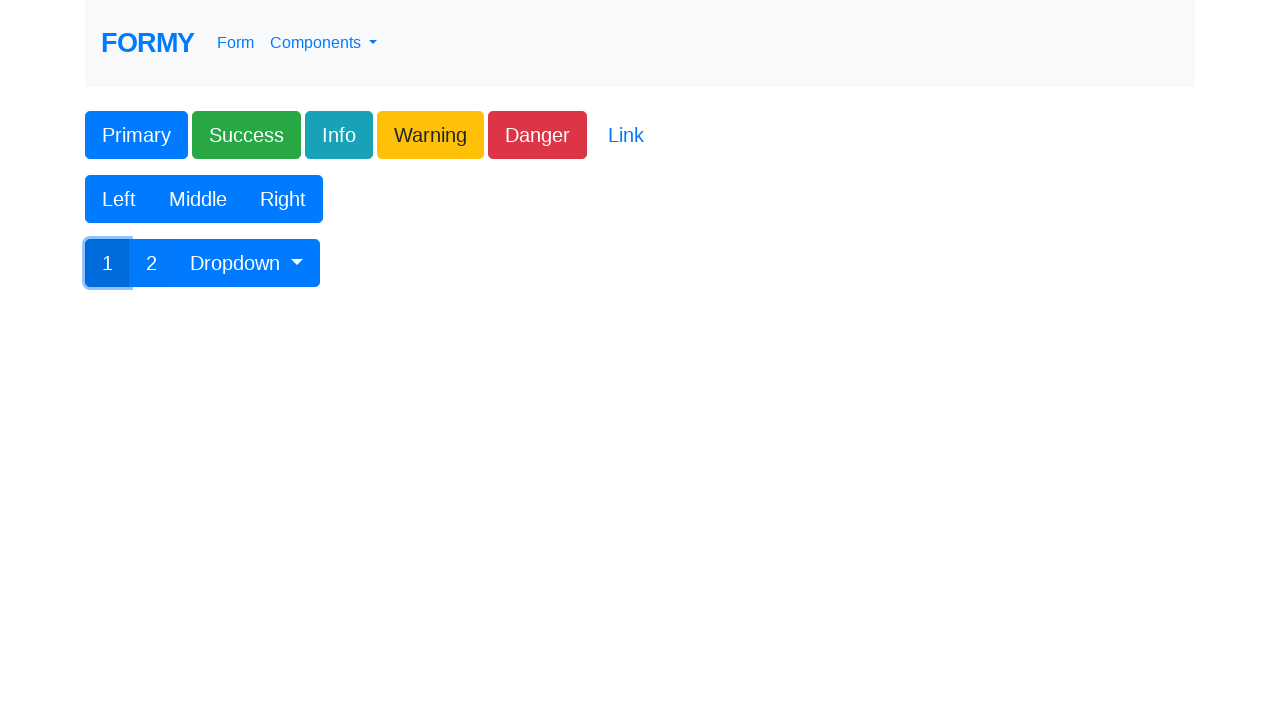

Clicked dropdown button at (247, 263) on #btnGroupDrop1
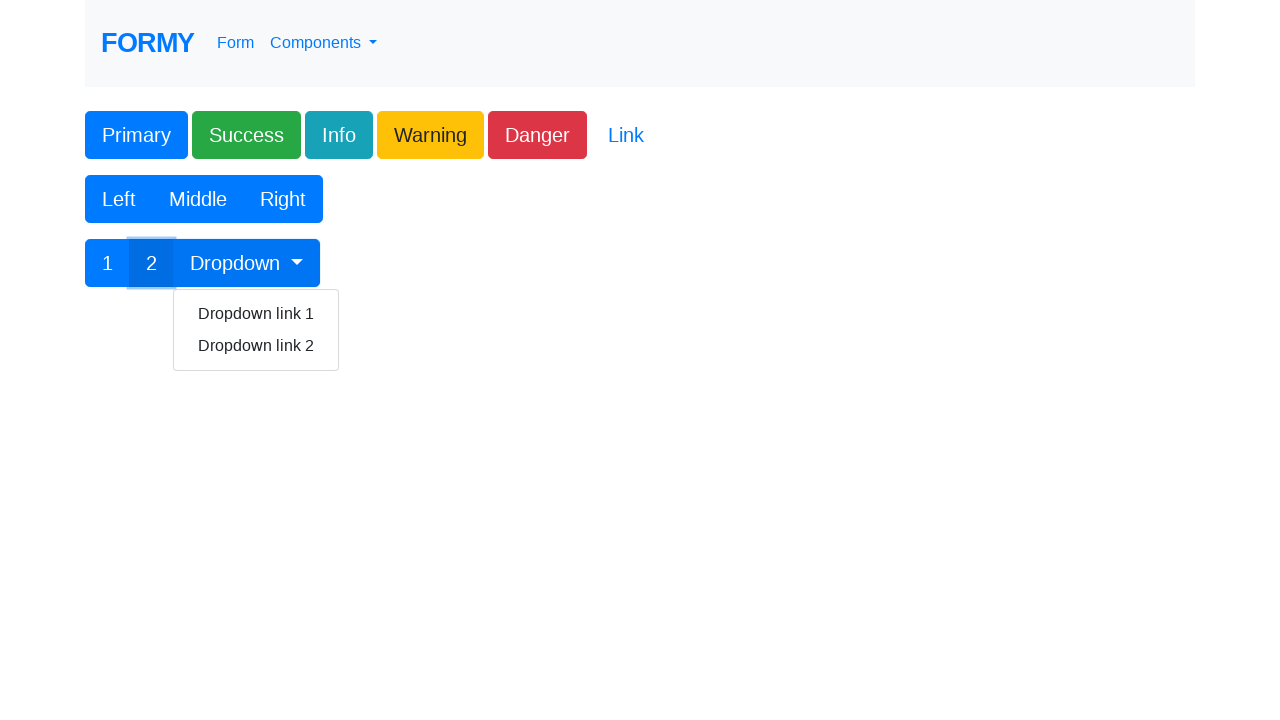

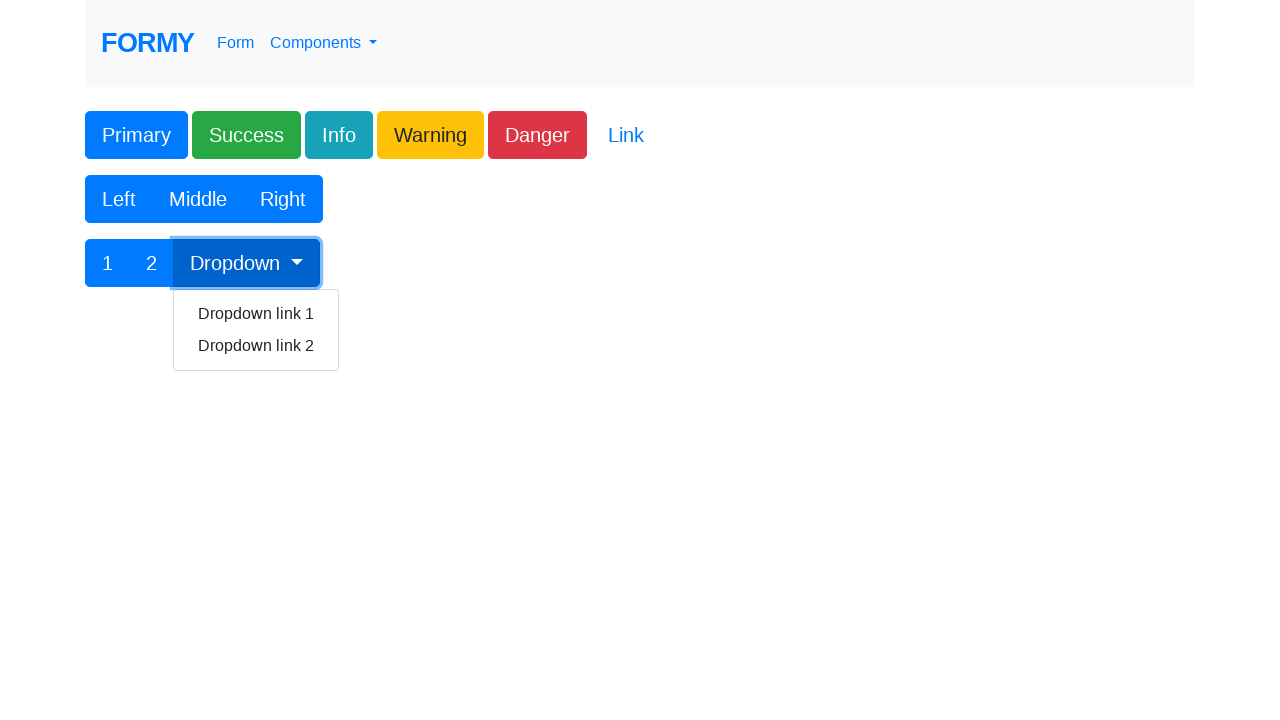